Tests filtering to display only completed items

Starting URL: https://demo.playwright.dev/todomvc

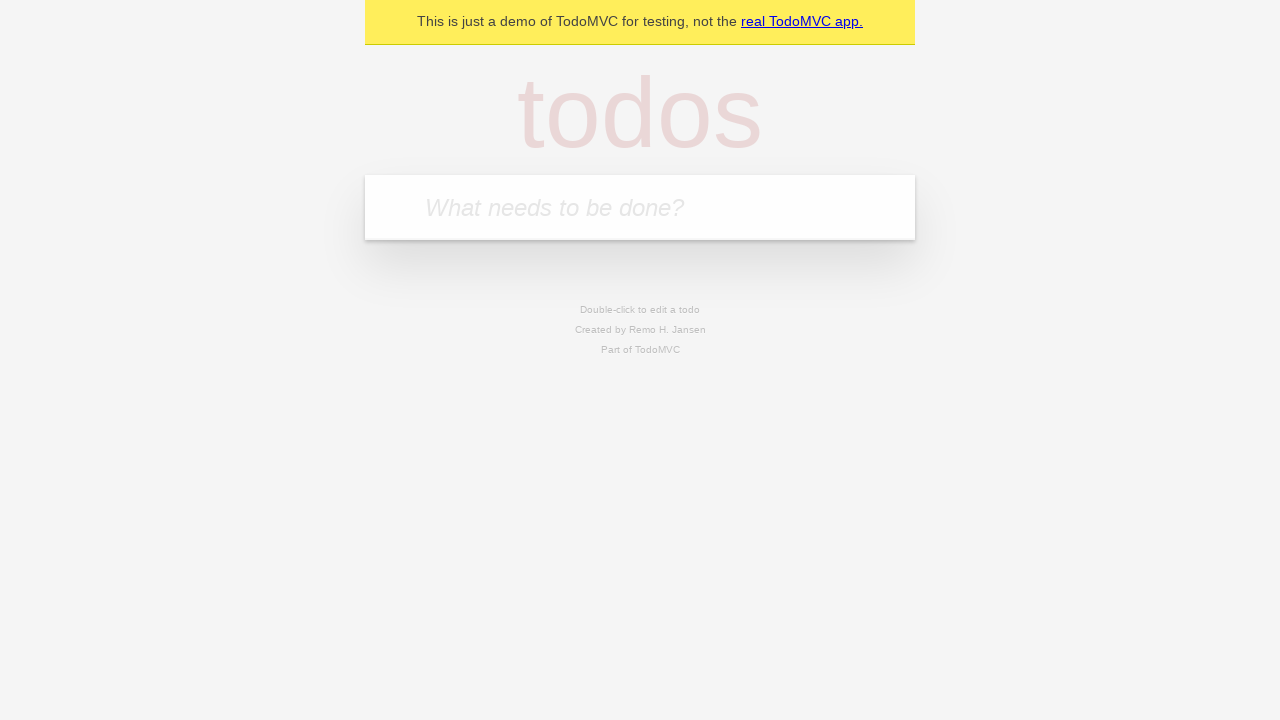

Filled todo input with 'buy some cheese' on internal:attr=[placeholder="What needs to be done?"i]
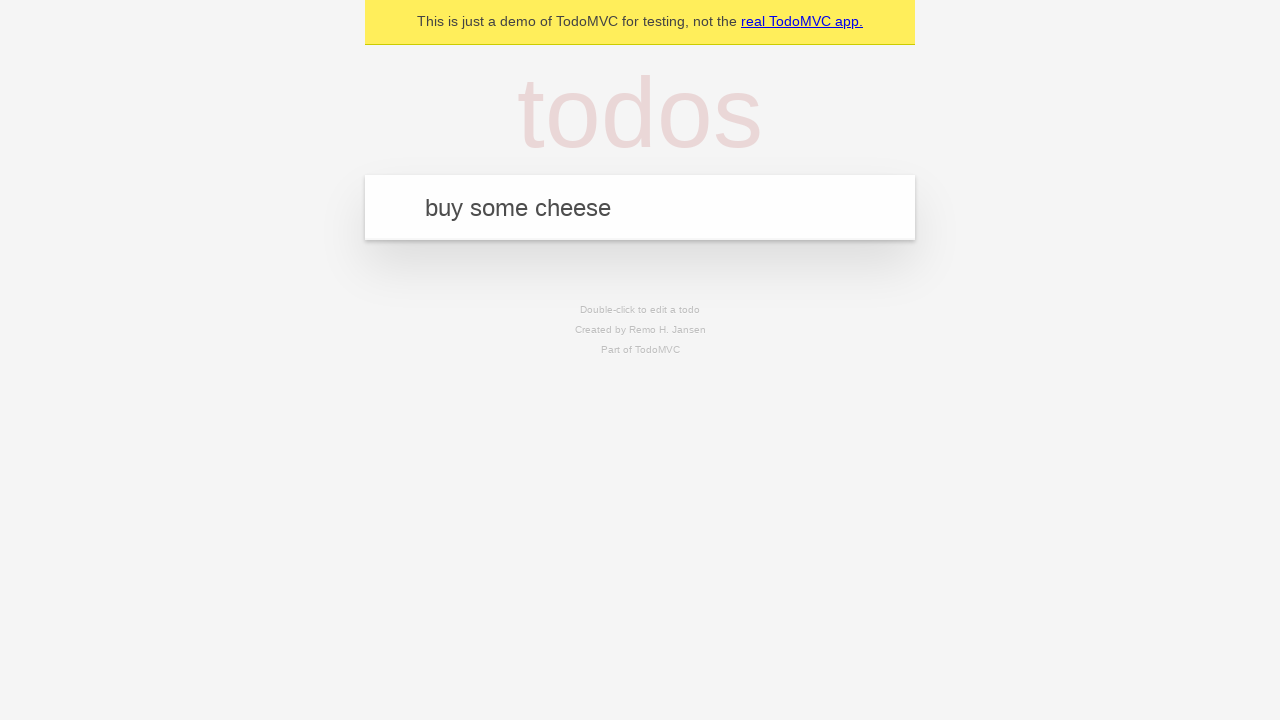

Pressed Enter to add first todo on internal:attr=[placeholder="What needs to be done?"i]
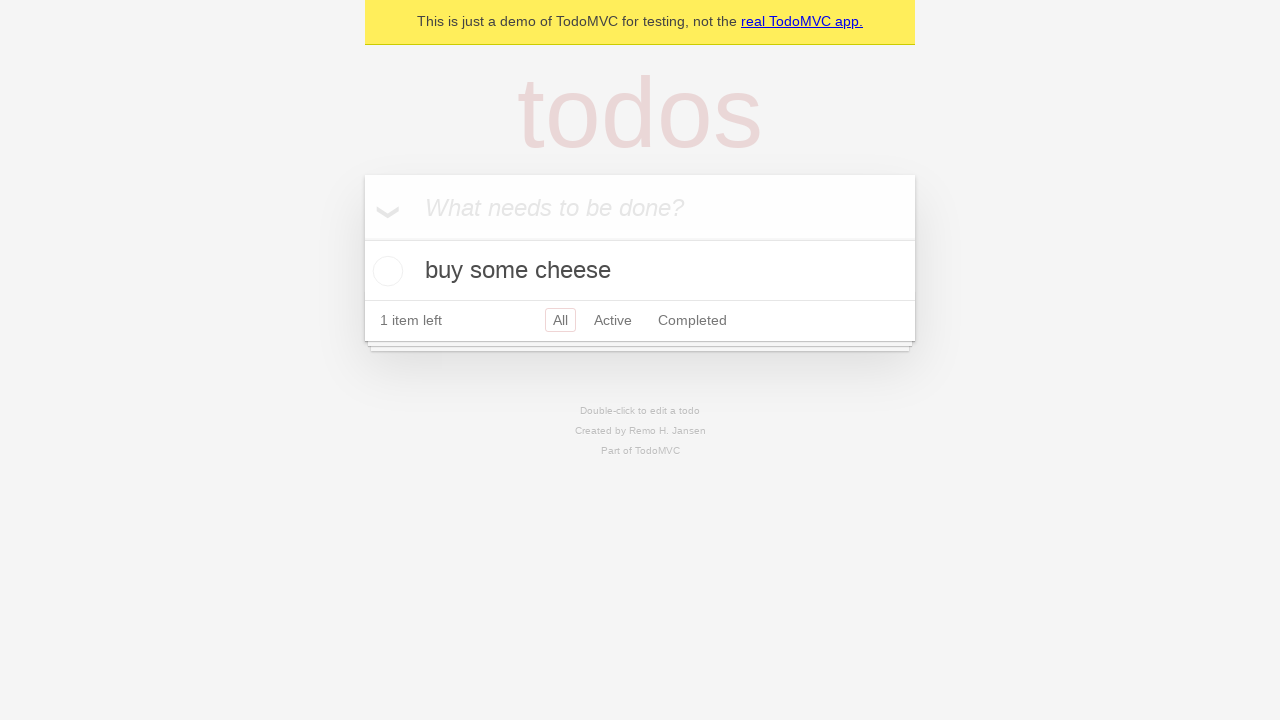

Filled todo input with 'feed the cat' on internal:attr=[placeholder="What needs to be done?"i]
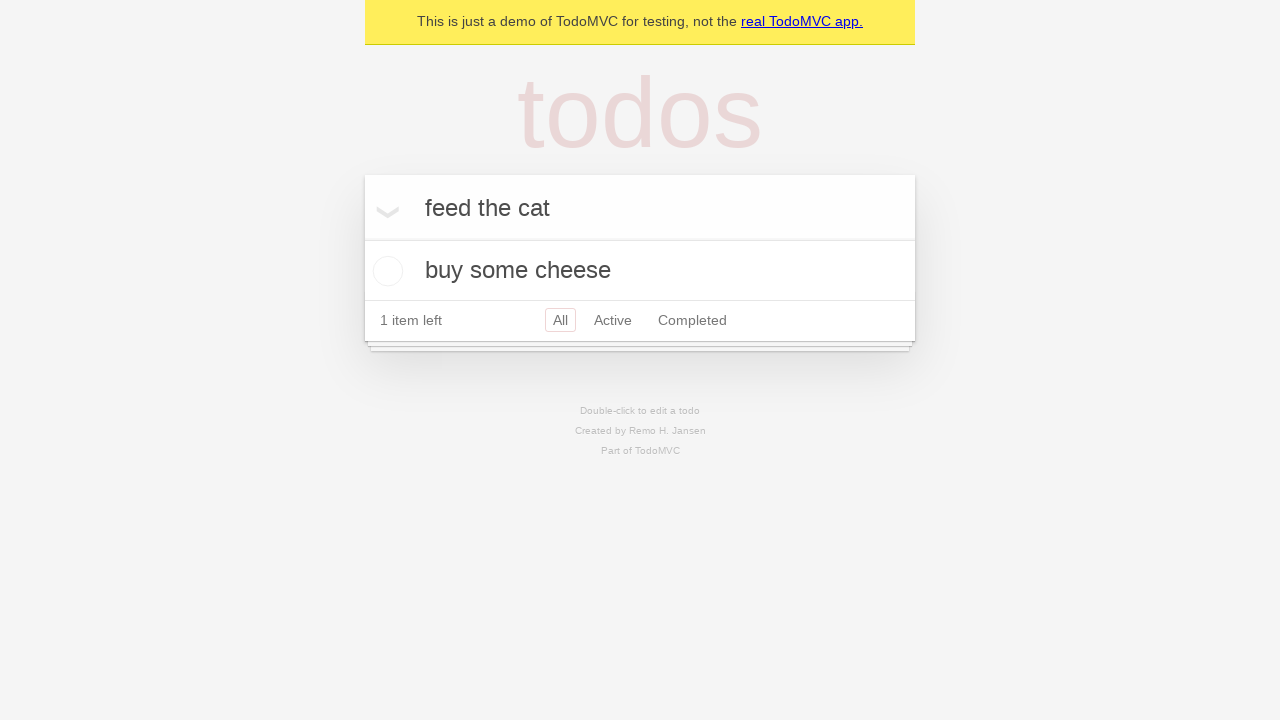

Pressed Enter to add second todo on internal:attr=[placeholder="What needs to be done?"i]
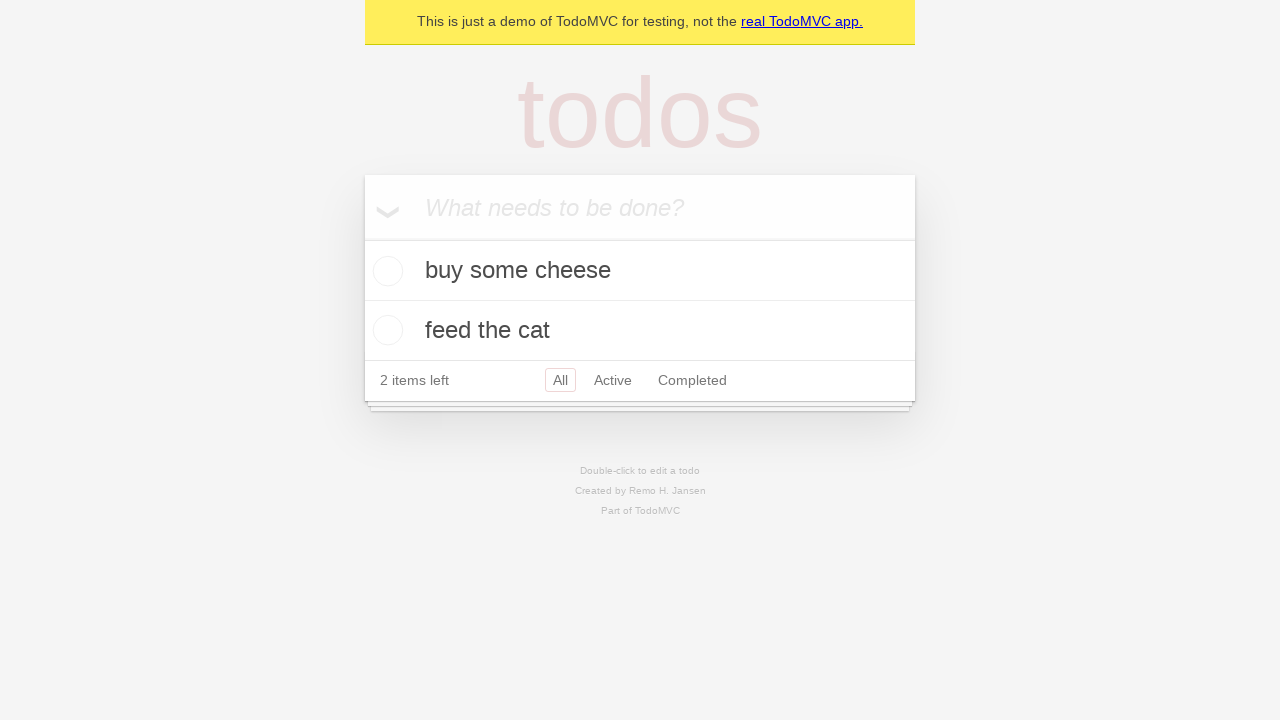

Filled todo input with 'book a doctors appointment' on internal:attr=[placeholder="What needs to be done?"i]
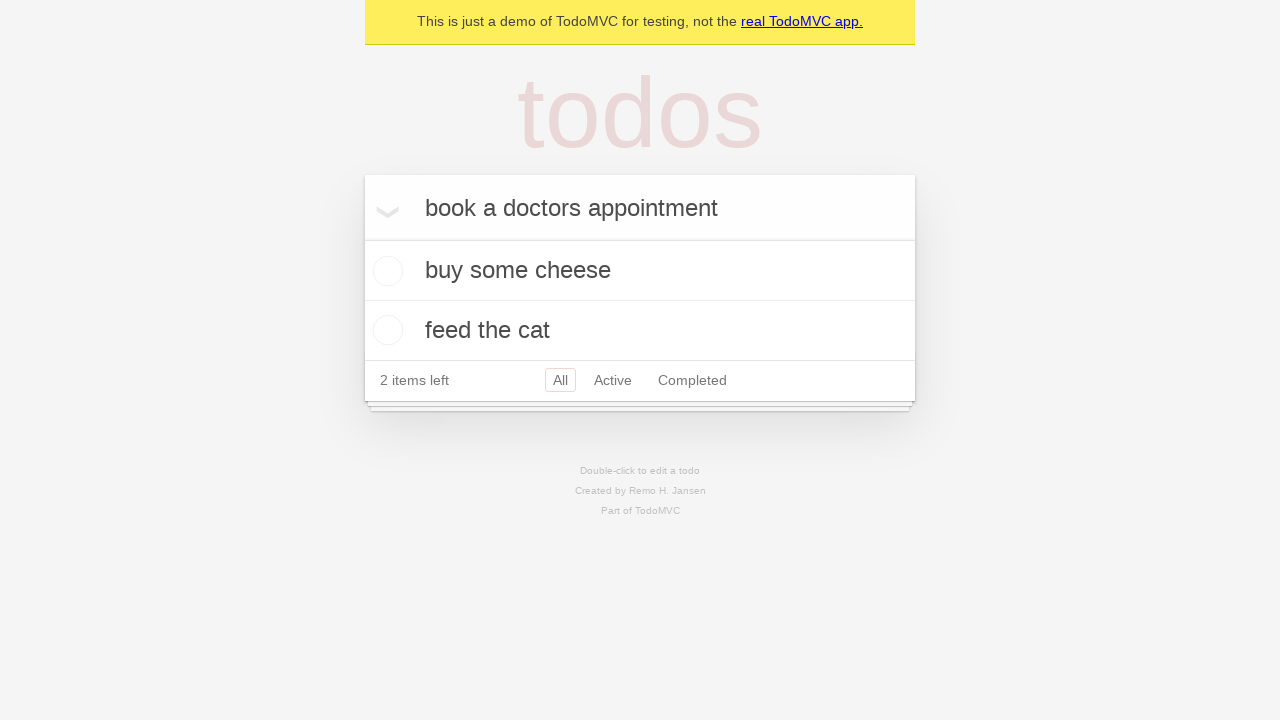

Pressed Enter to add third todo on internal:attr=[placeholder="What needs to be done?"i]
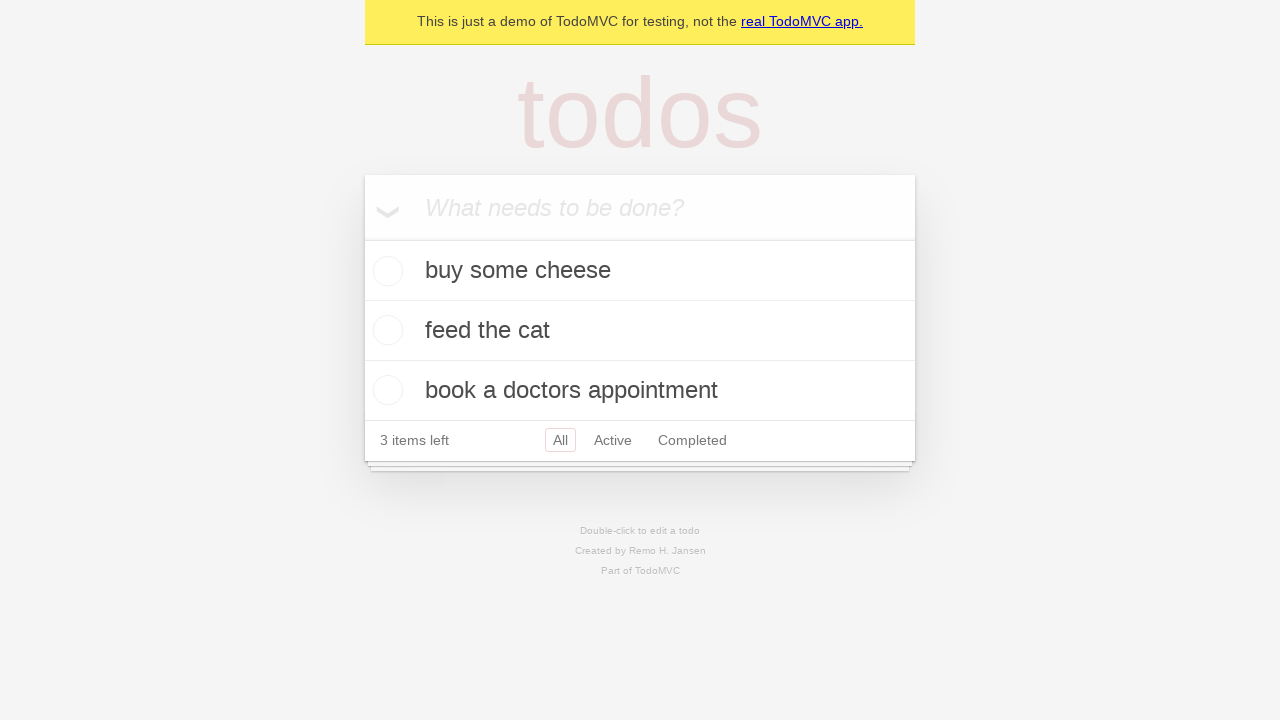

Checked the second todo item (feed the cat) at (385, 330) on internal:testid=[data-testid="todo-item"s] >> nth=1 >> internal:role=checkbox
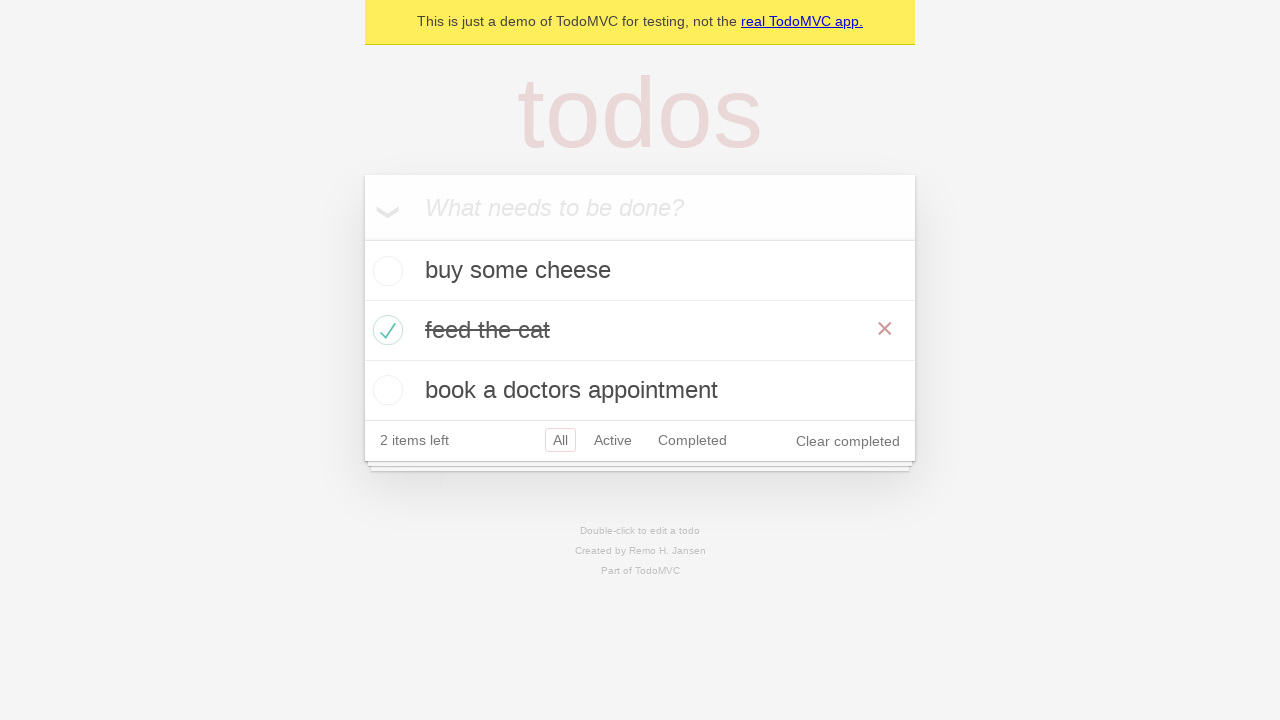

Clicked Completed filter to display only completed items at (692, 440) on internal:role=link[name="Completed"i]
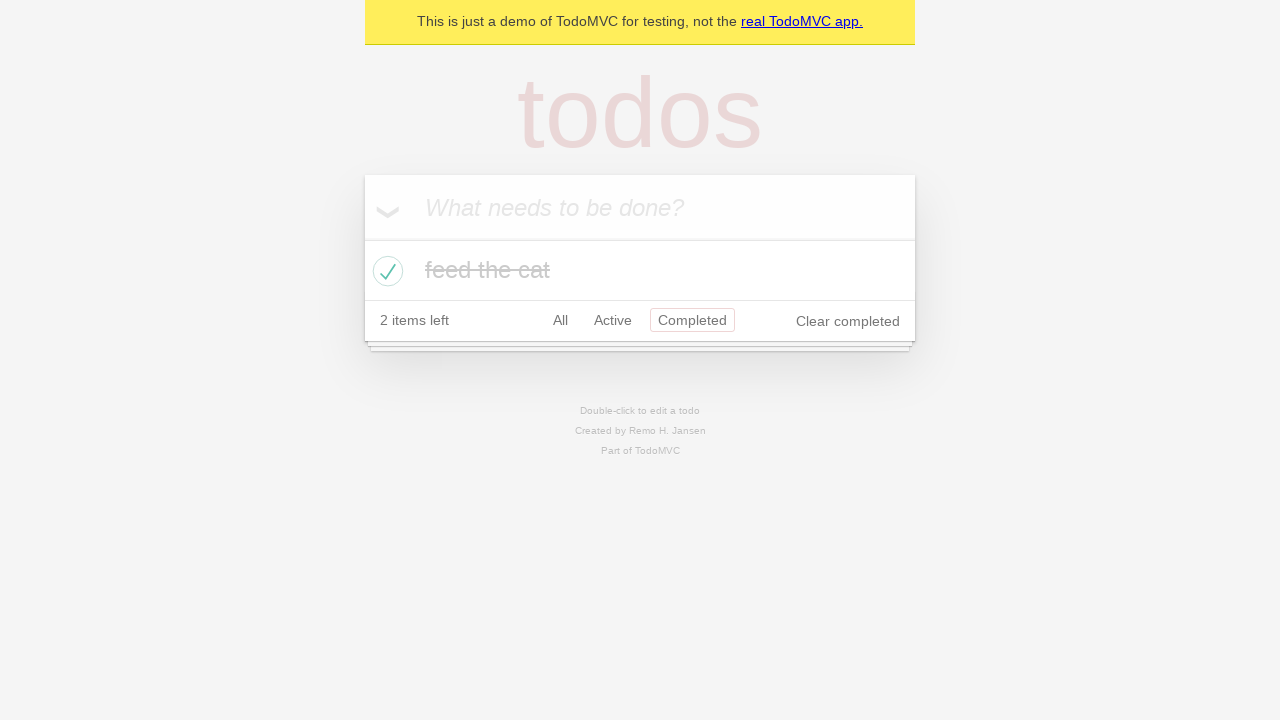

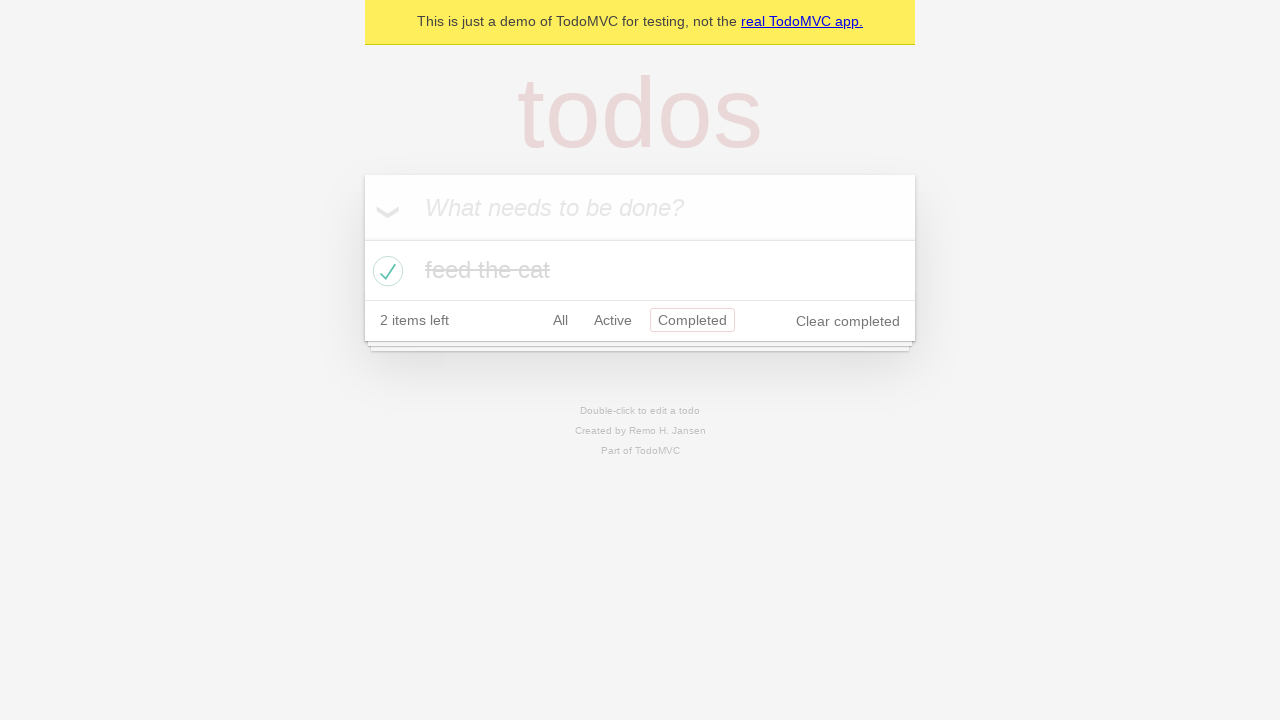